Tests checkbox functionality by navigating to the checkboxes page and unchecking a checked checkbox

Starting URL: https://practice.cydeo.com/

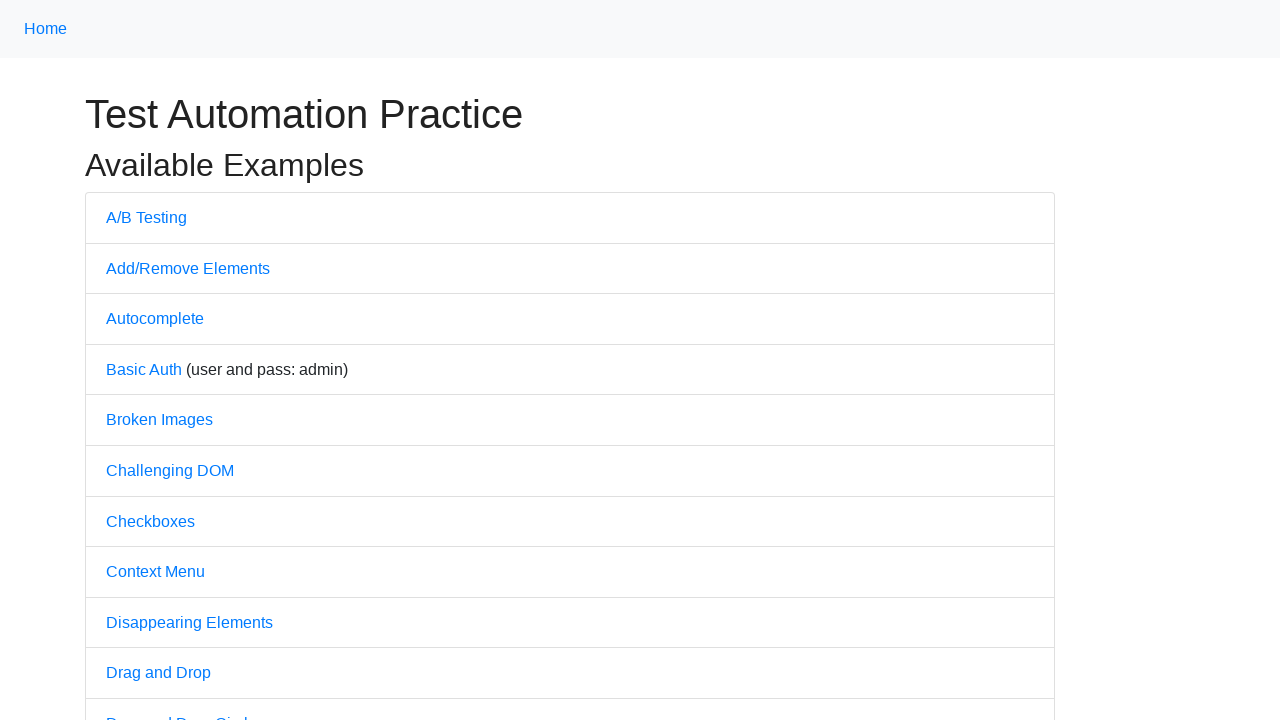

Clicked on Checkboxes link at (150, 521) on text='Checkboxes'
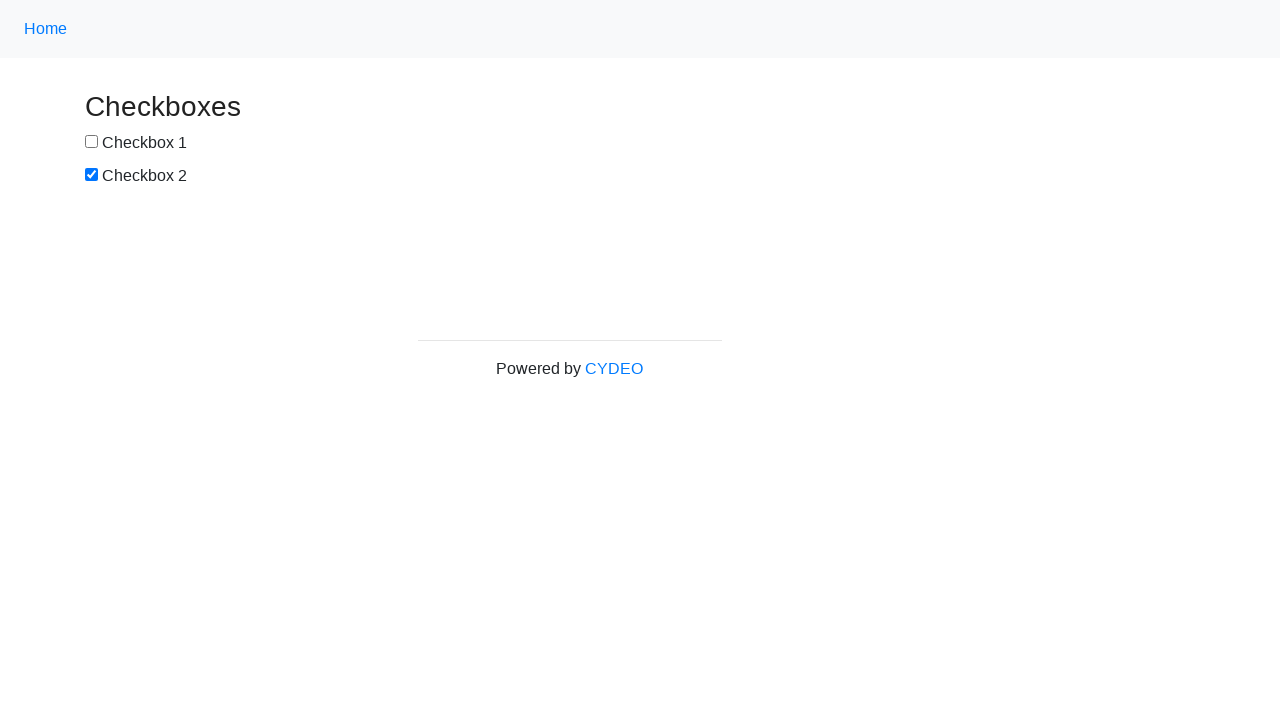

Unchecked the second checkbox (box2) at (92, 175) on #box2
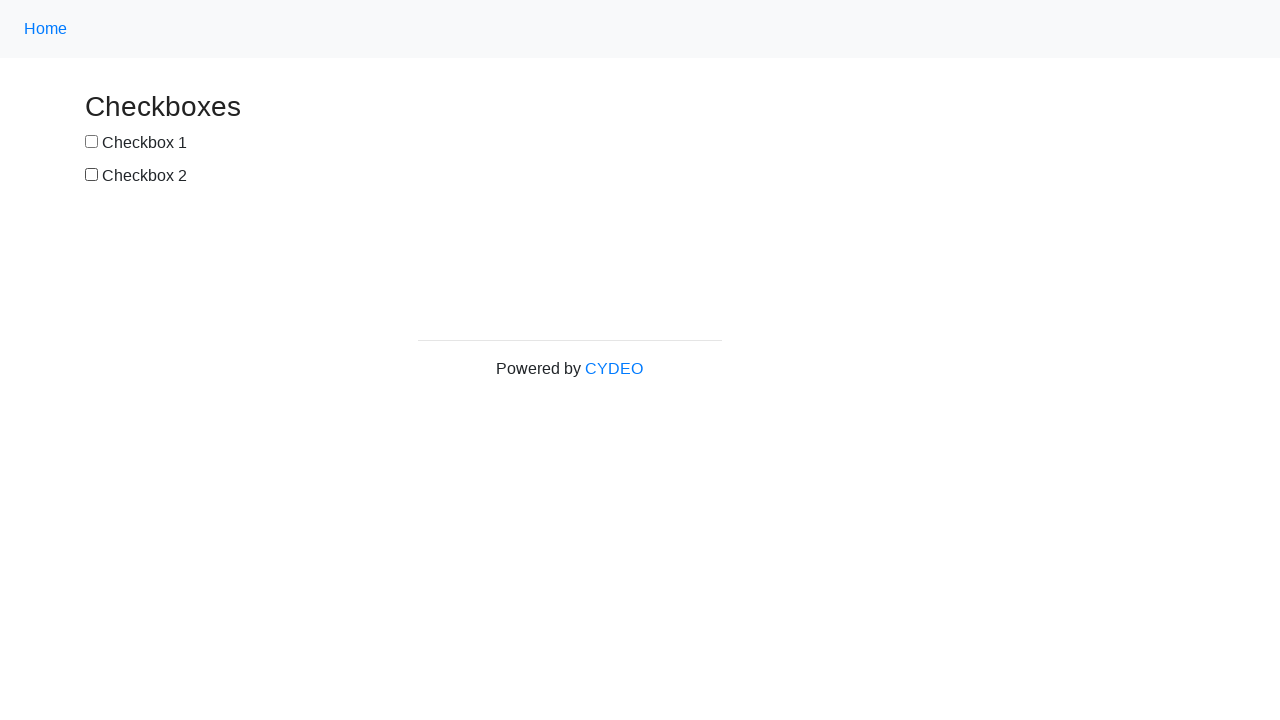

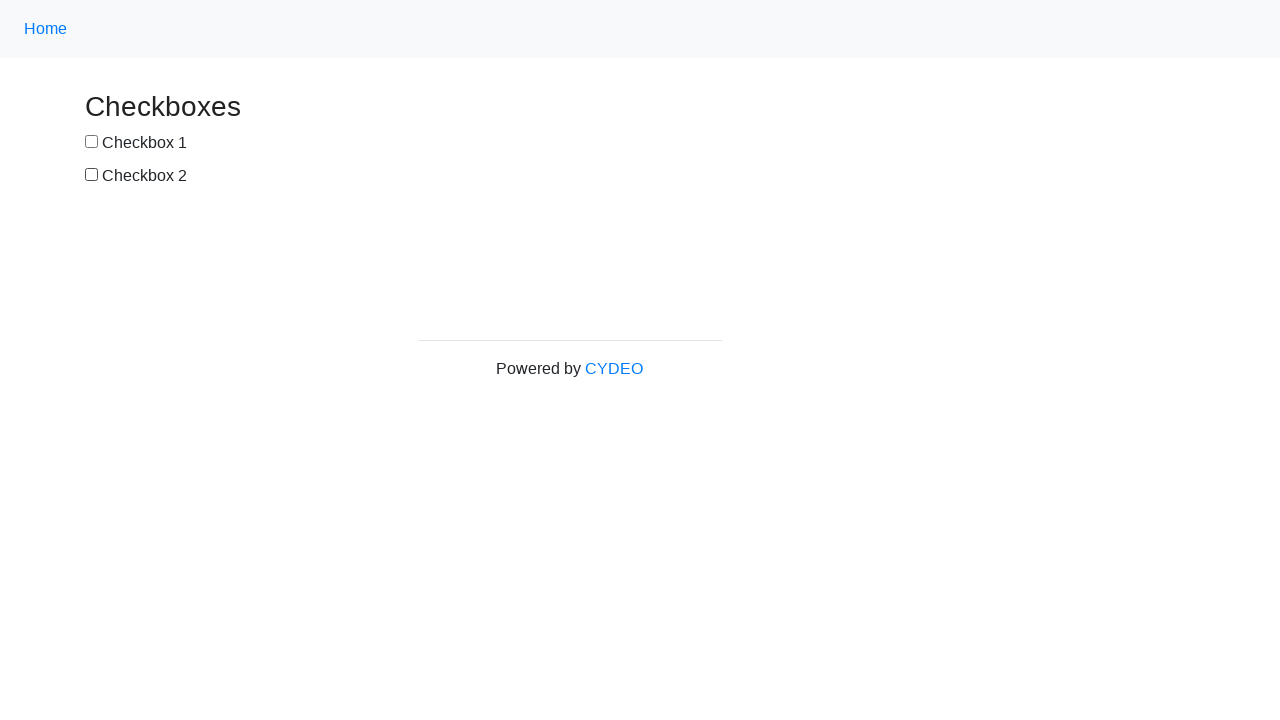